Tests scrollIntoView functionality by scrolling to a search input element and comparing scroll positions

Starting URL: https://guinea-pig.webdriver.io

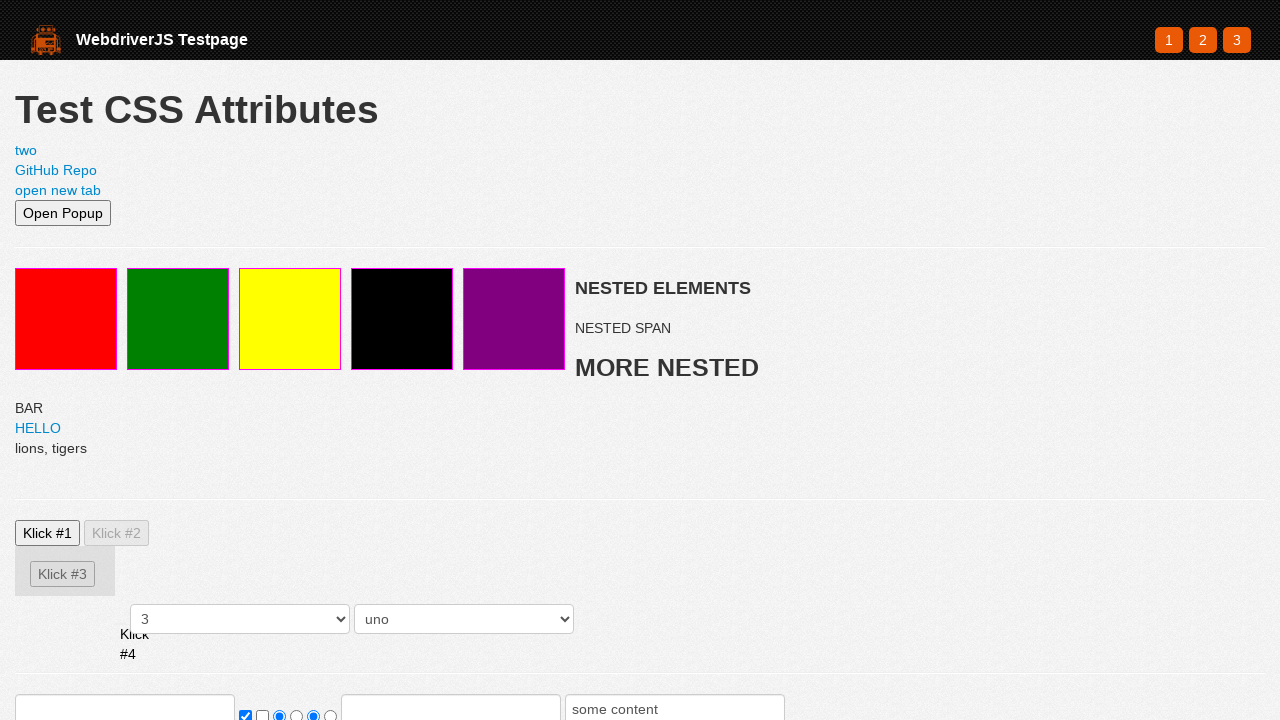

Set viewport size to 500x500
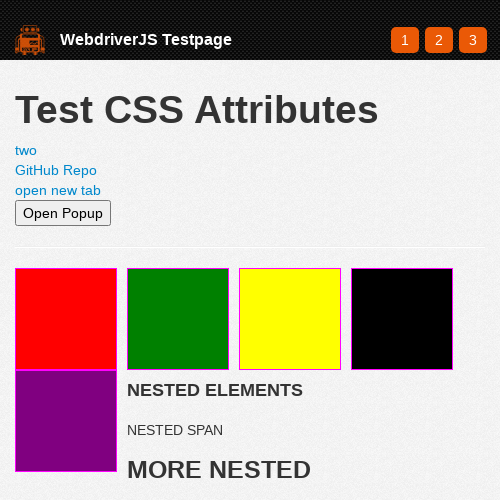

Located search input element
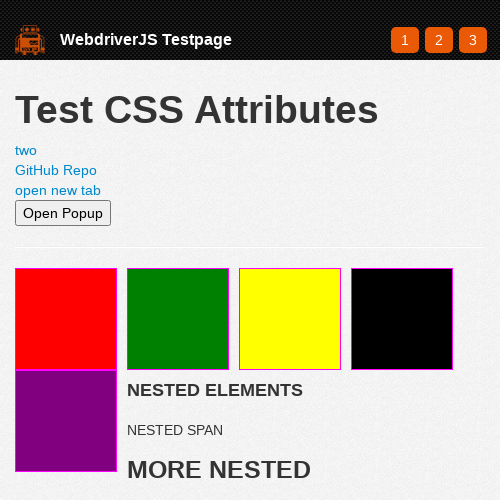

Scrolled search input into view using scroll_into_view_if_needed()
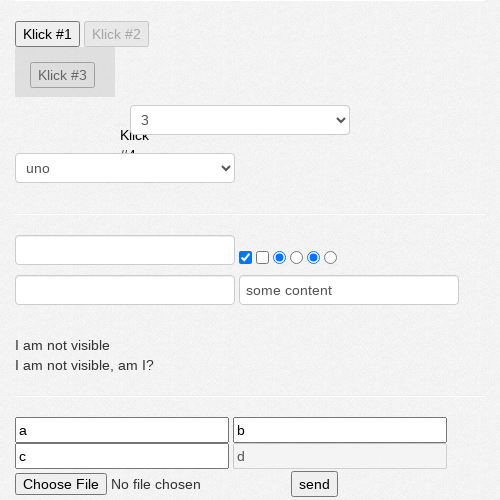

Retrieved scroll position: 601px
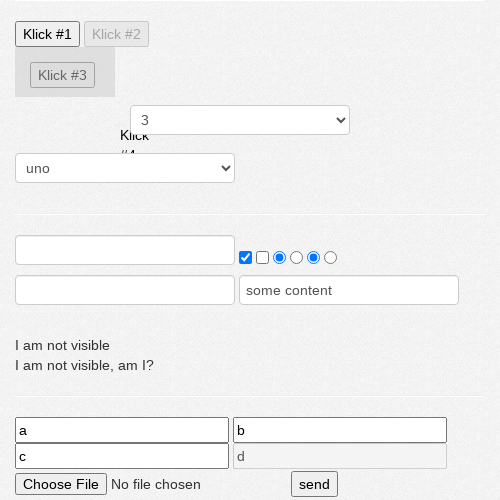

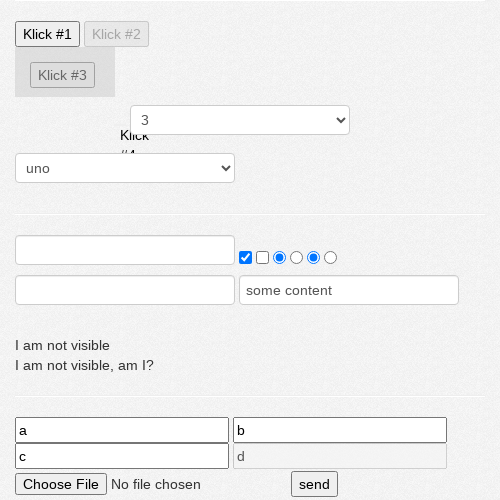